Tests the click functionality on DemoQA buttons page by using mouse actions to click a "Click Me" button

Starting URL: https://demoqa.com/buttons

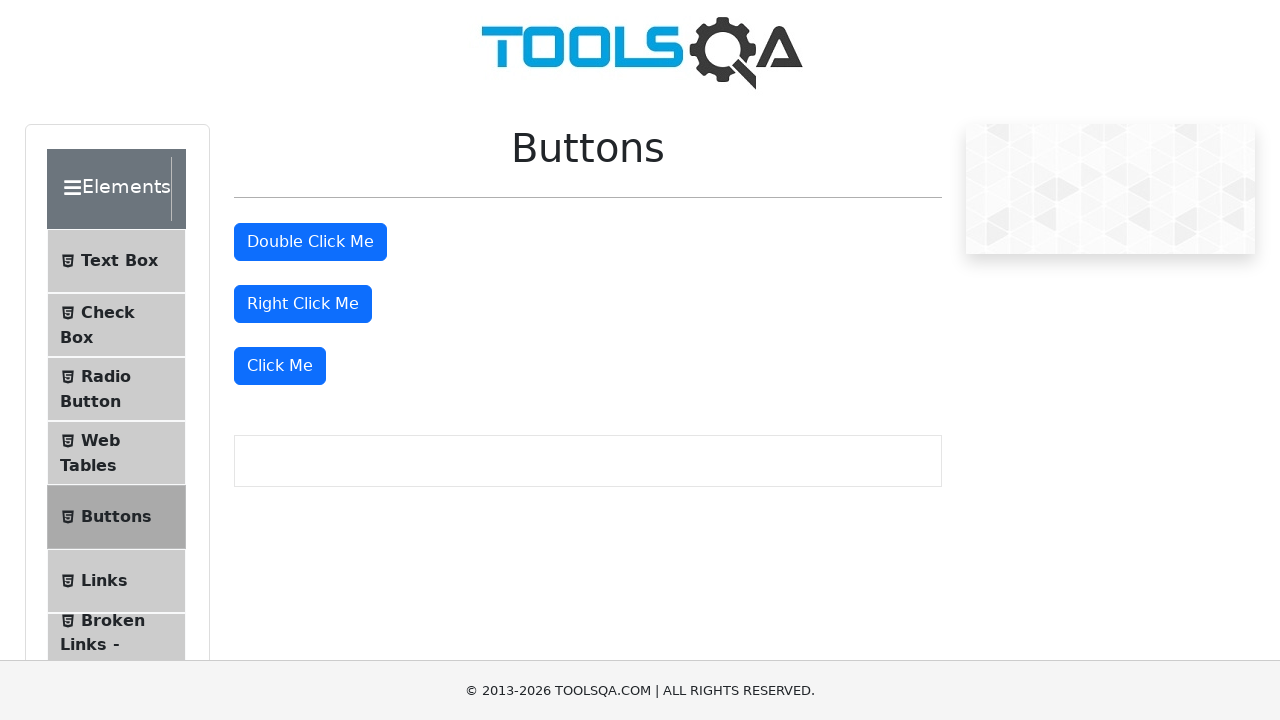

Located 'Click Me' button using xpath selector
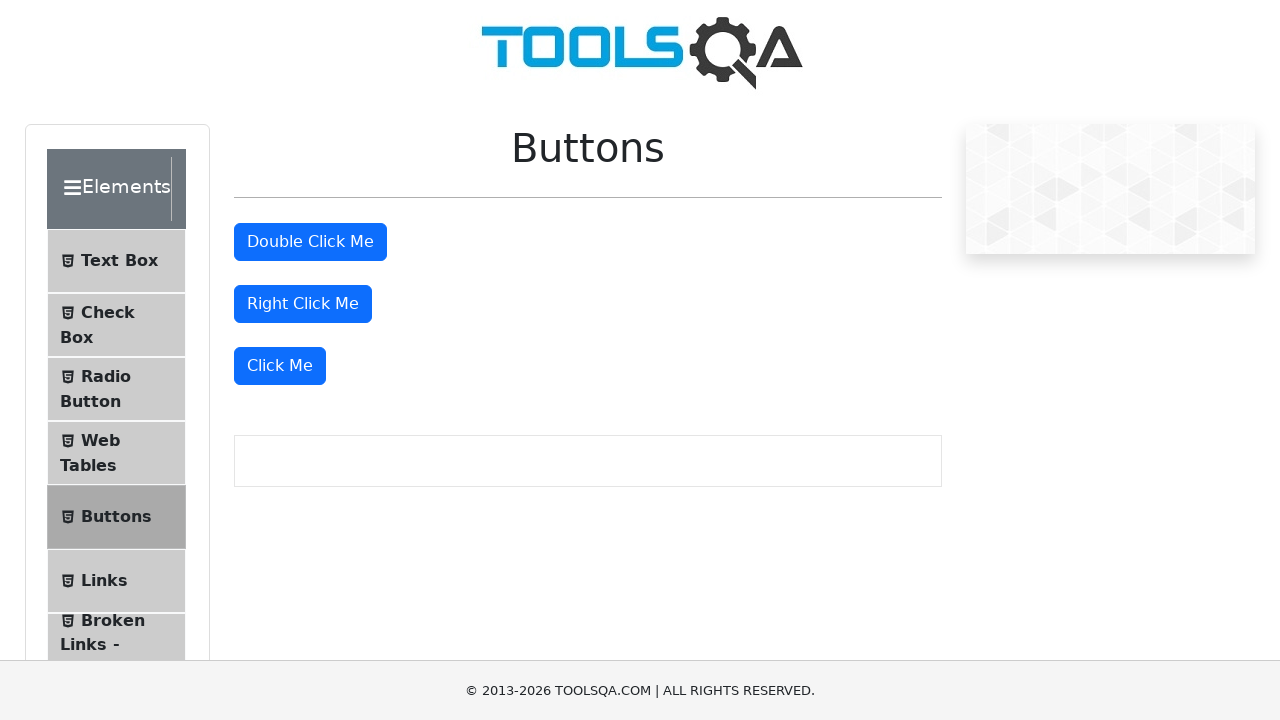

Clicked the 'Click Me' button using mouse action at (280, 366) on xpath=//button[text() = 'Click Me']
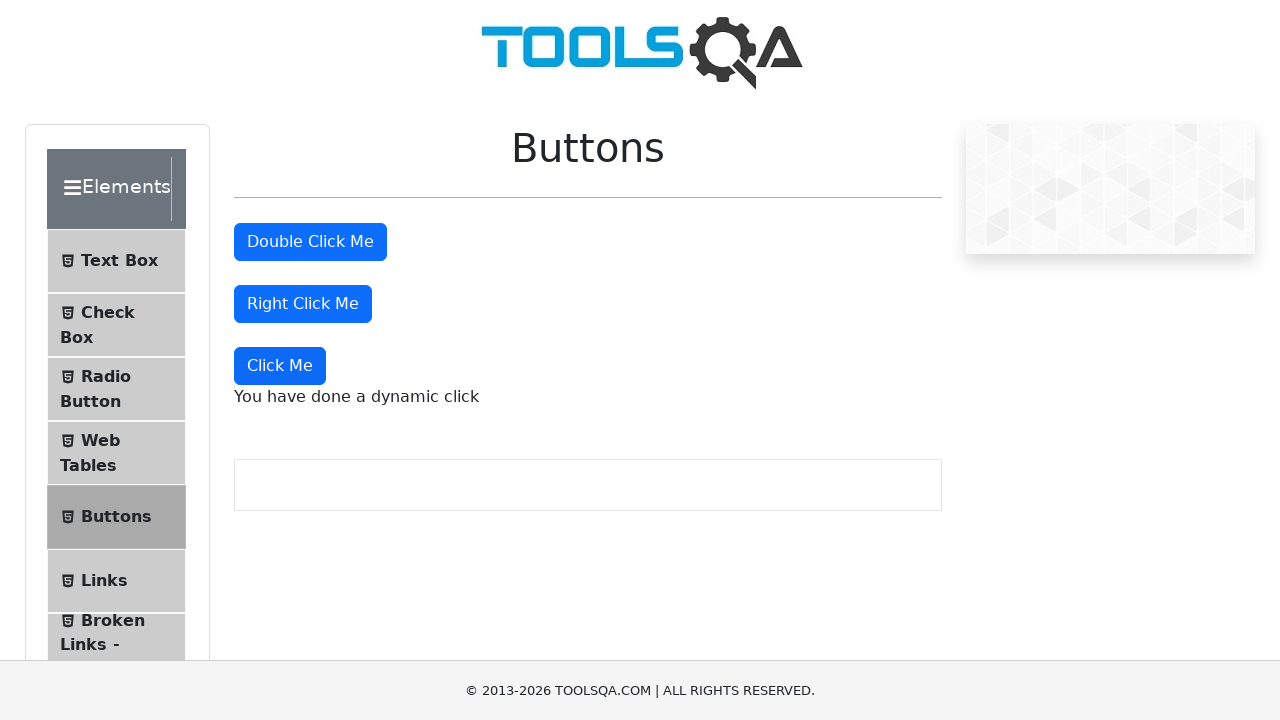

Dynamic click message appeared, confirming button click was successful
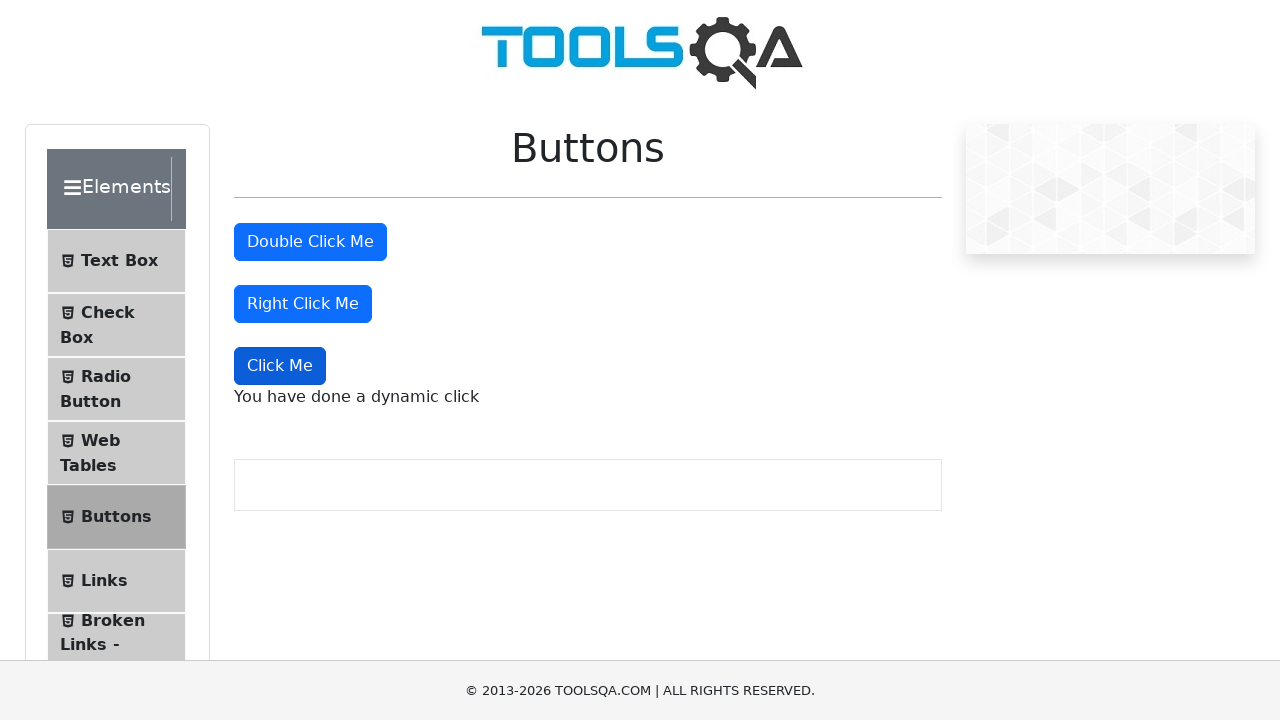

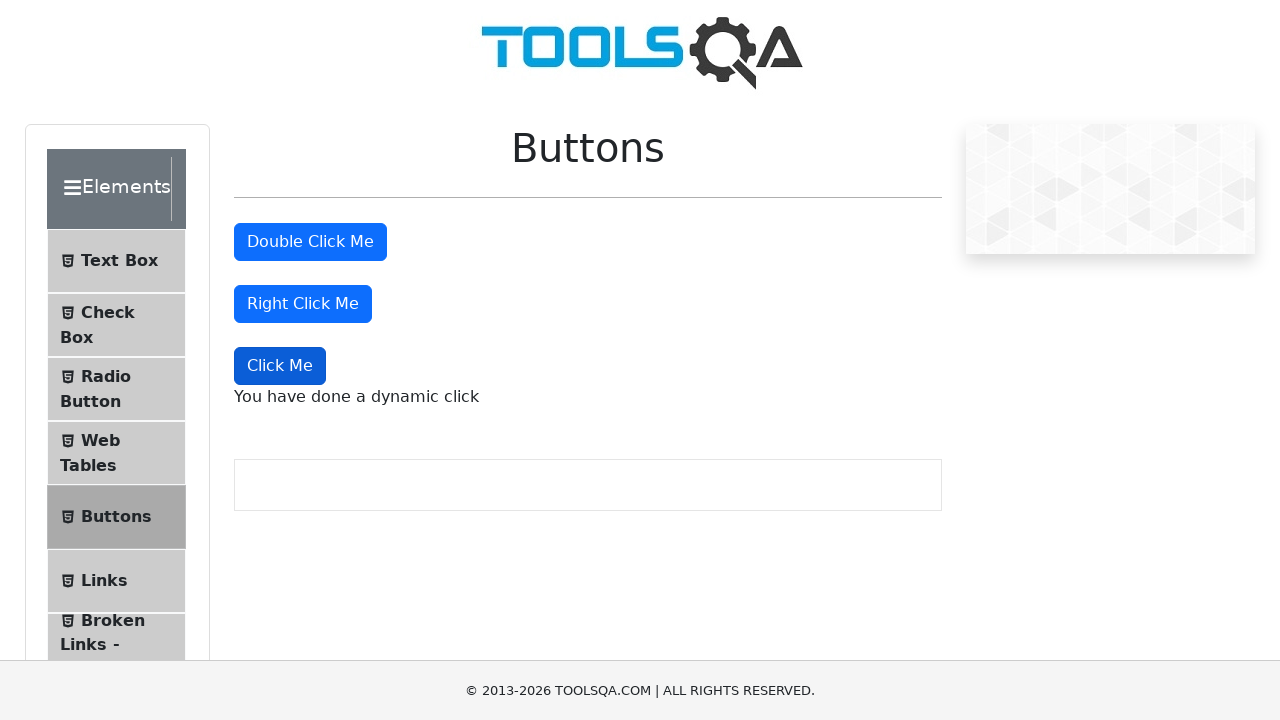